Tests the Contact Us functionality by opening the contact form, filling in name, email, and message fields, and submitting the form

Starting URL: https://crio-qkart-frontend-qa.vercel.app/

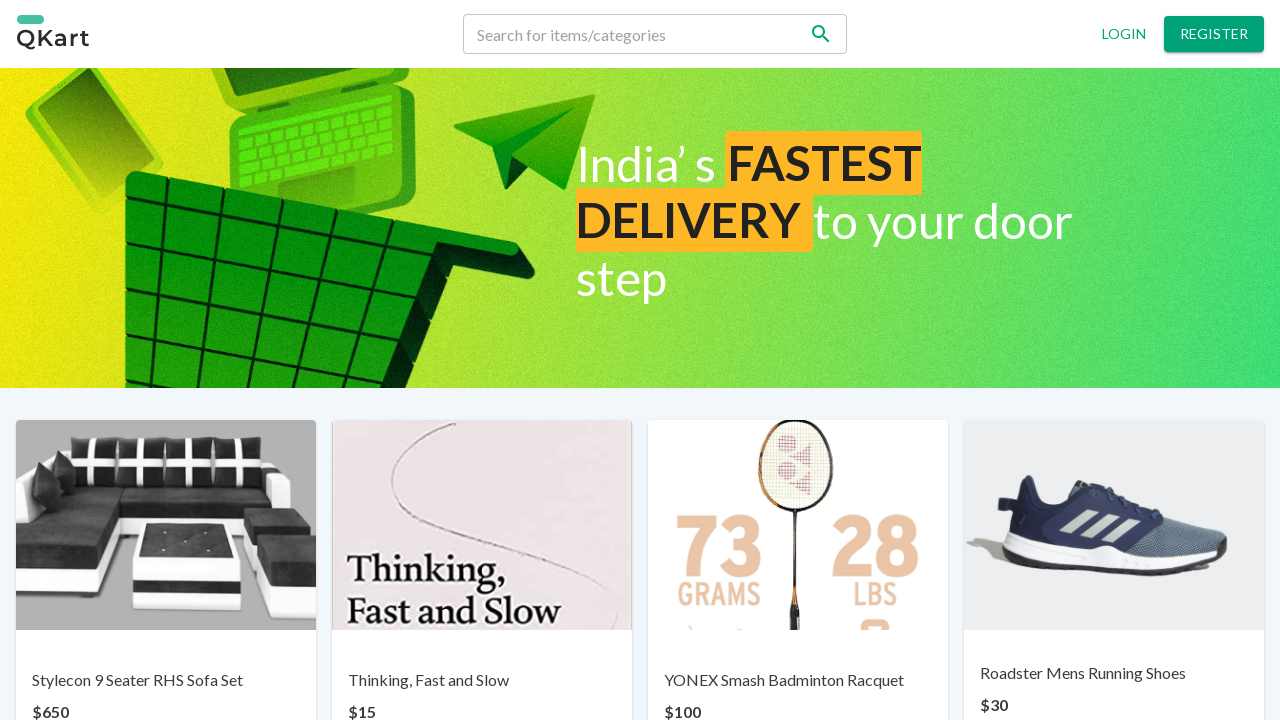

Clicked on Contact Us link at (670, 667) on p:has-text('Contact us')
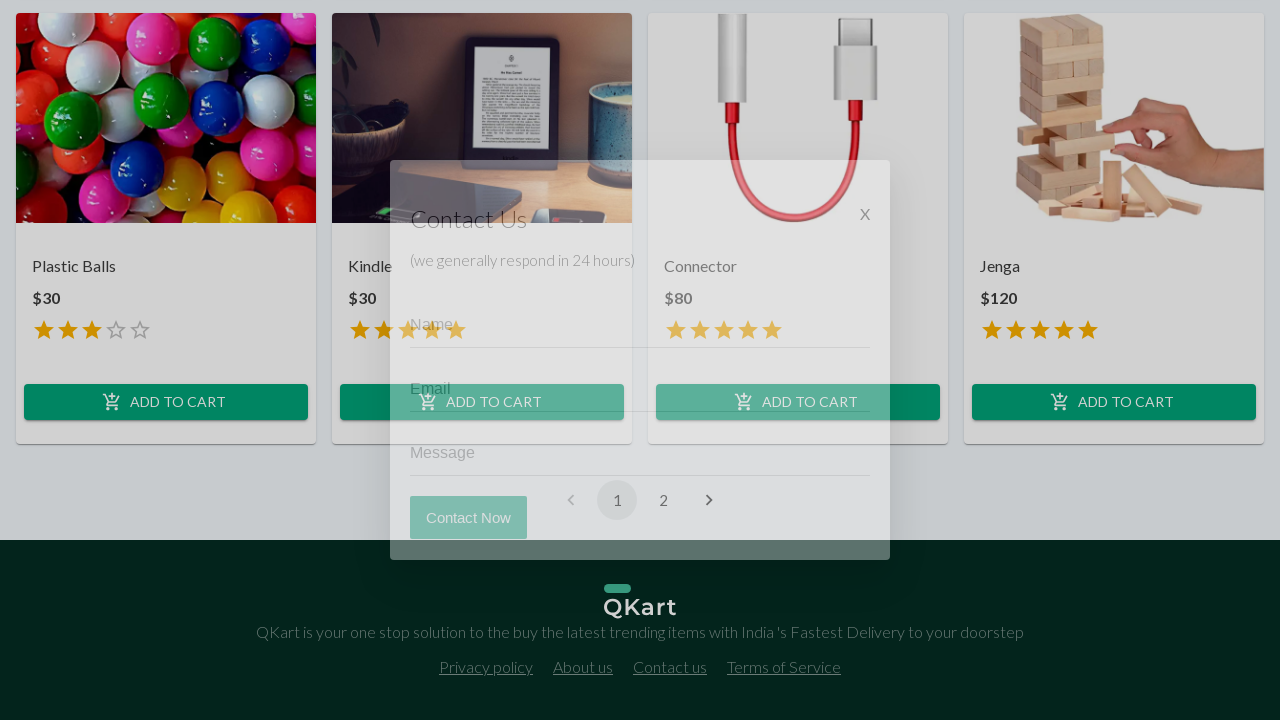

Contact form appeared
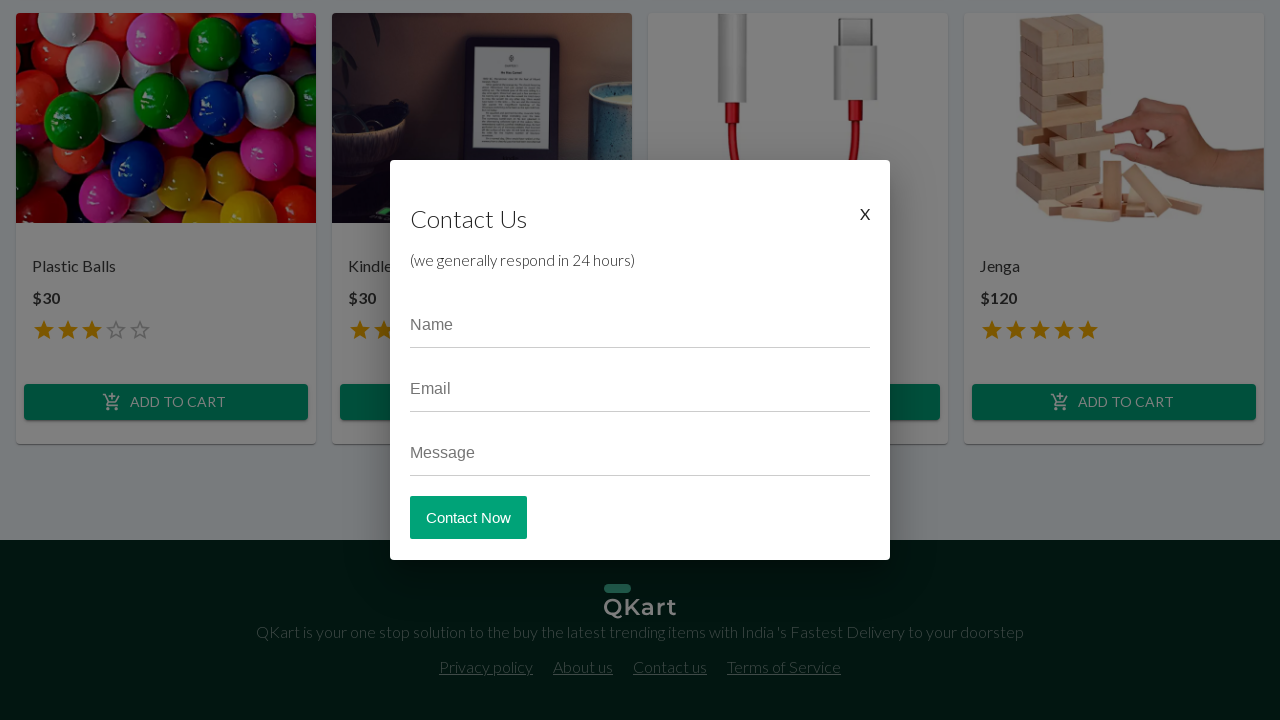

Filled in Name field with 'John Smith' on input[placeholder='Name']
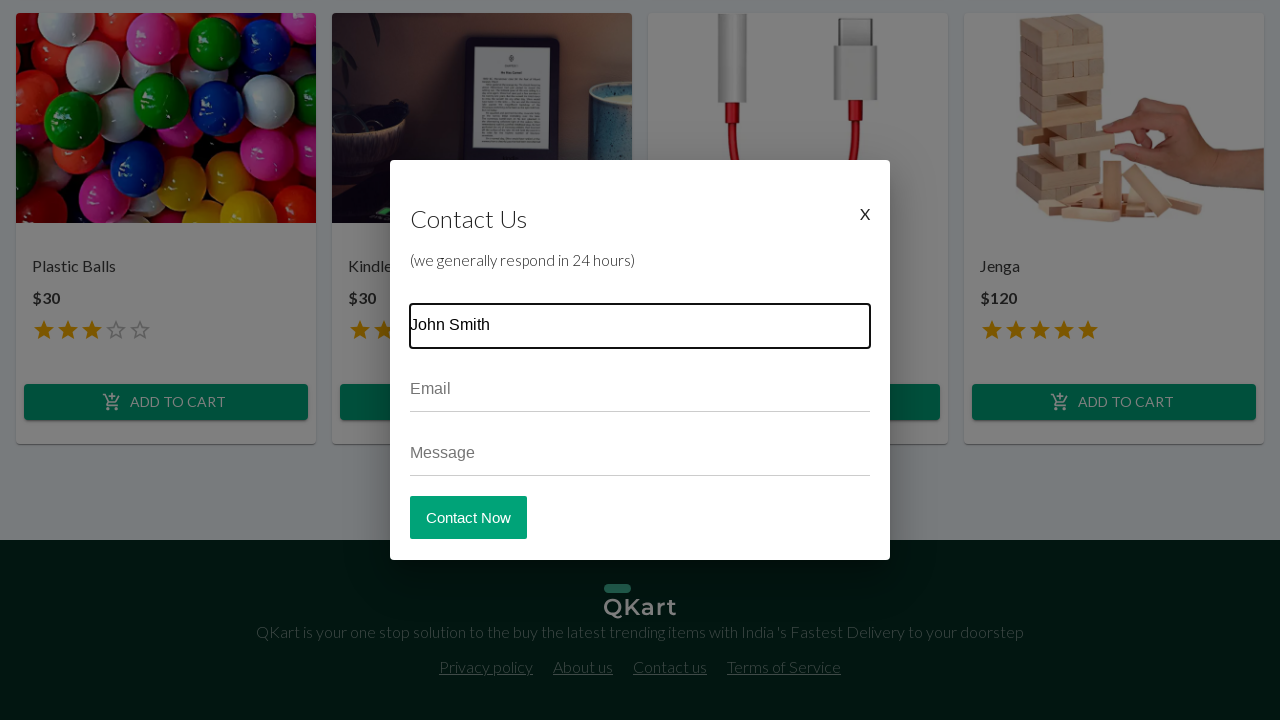

Filled in Email field with 'johnsmith@example.com' on input[placeholder='Email']
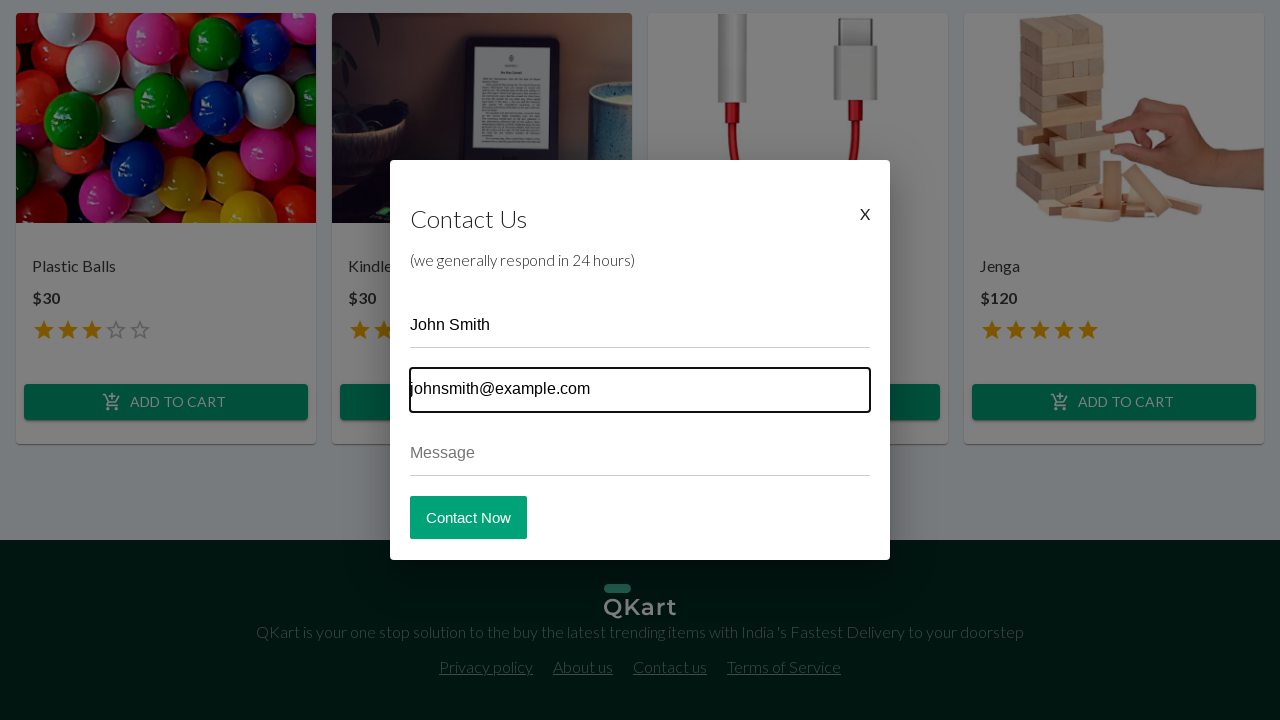

Filled in Message field with test message on input[placeholder='Message']
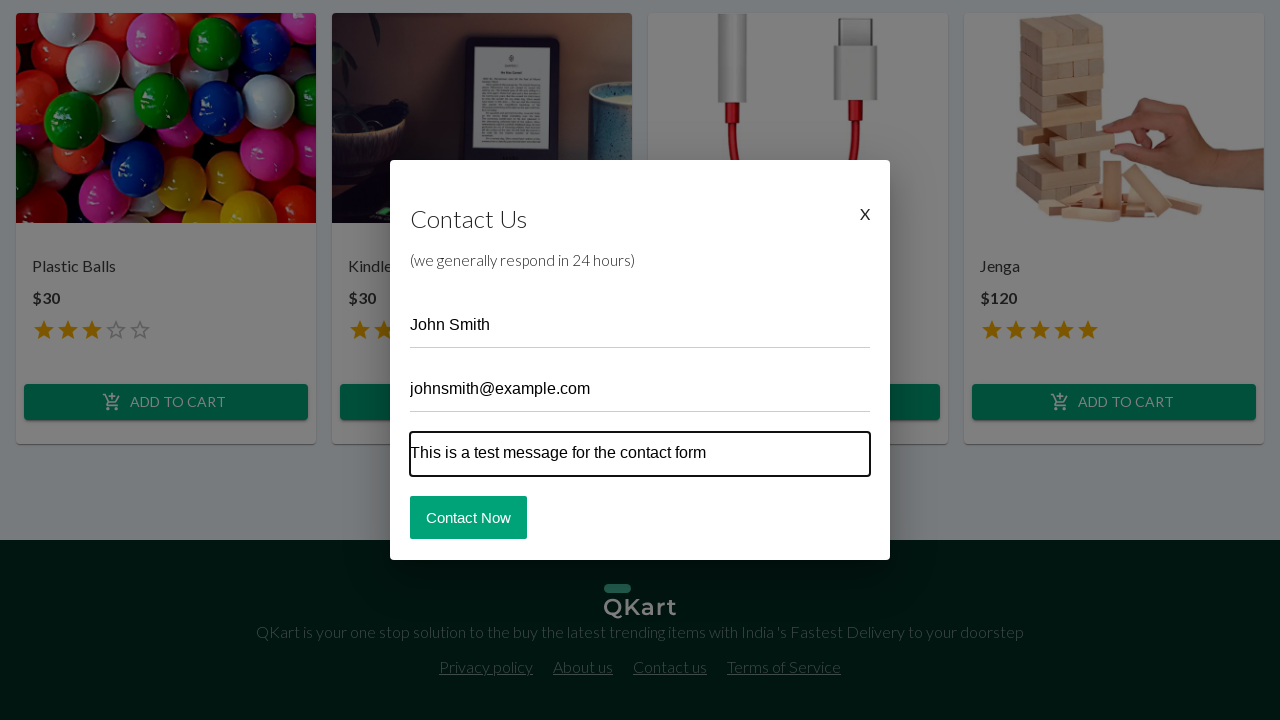

Clicked Contact Now button to submit form at (468, 517) on button:has-text('Contact Now')
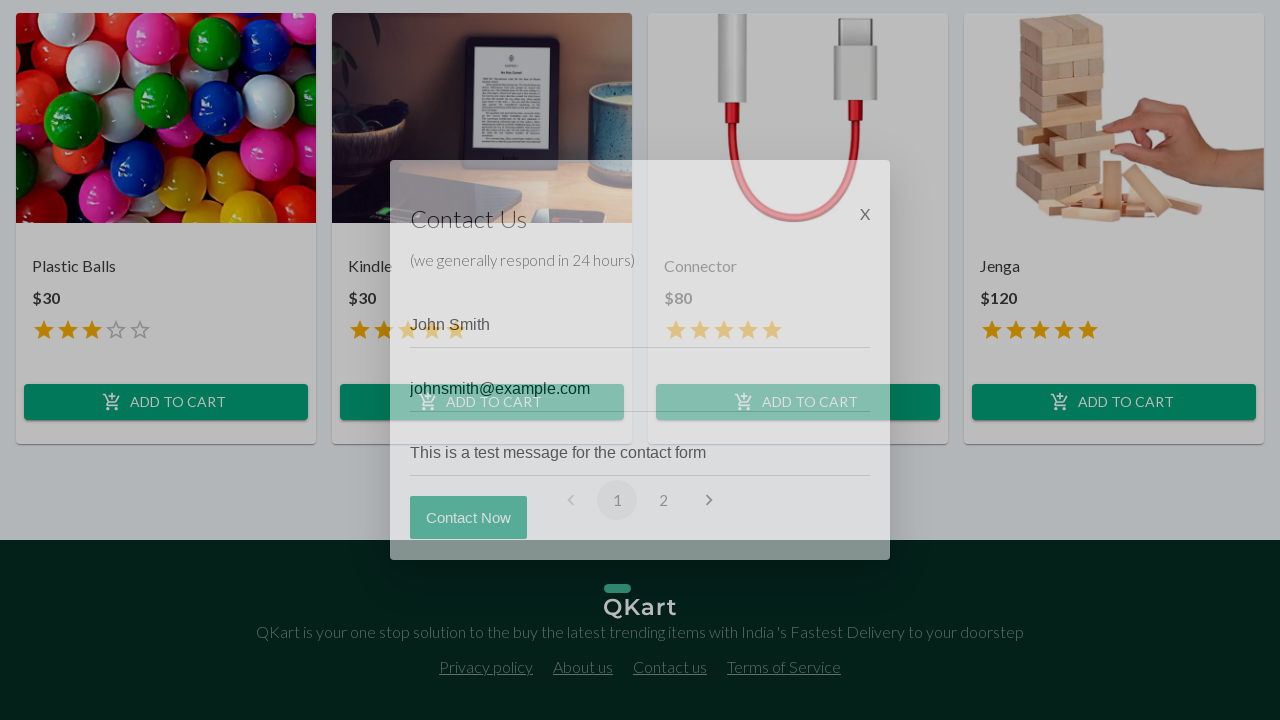

Contact form closed after successful submission
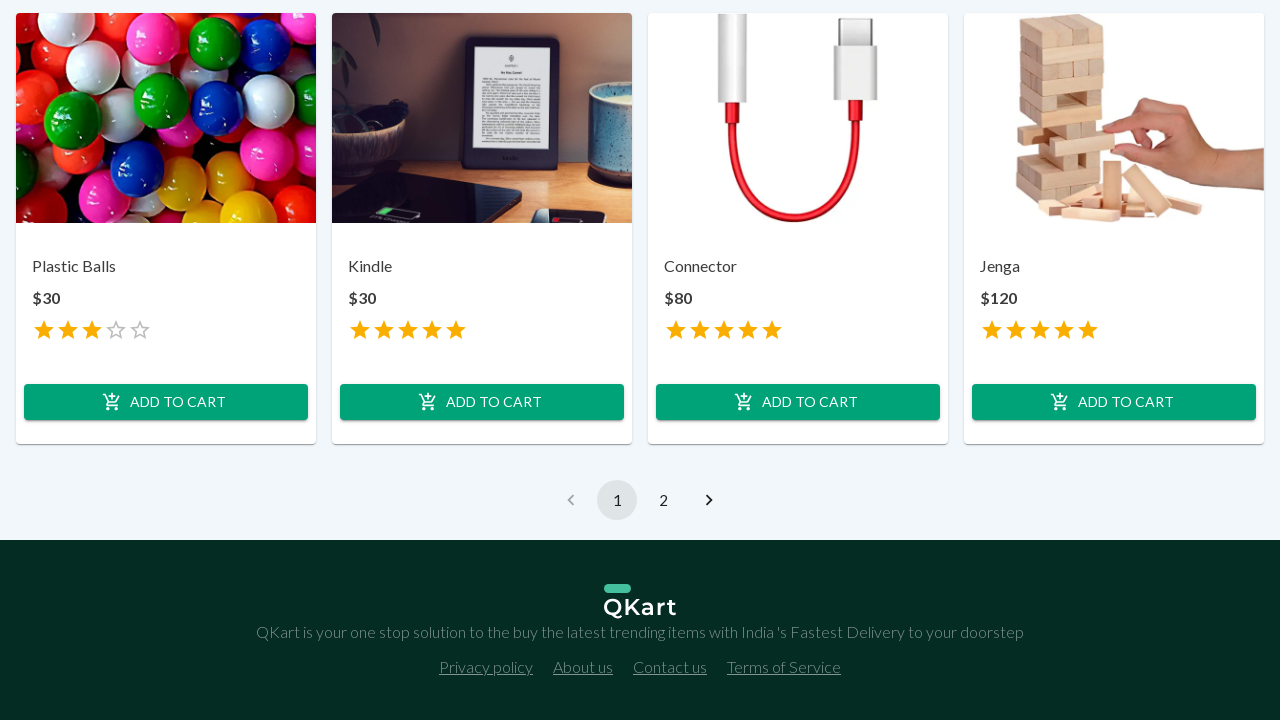

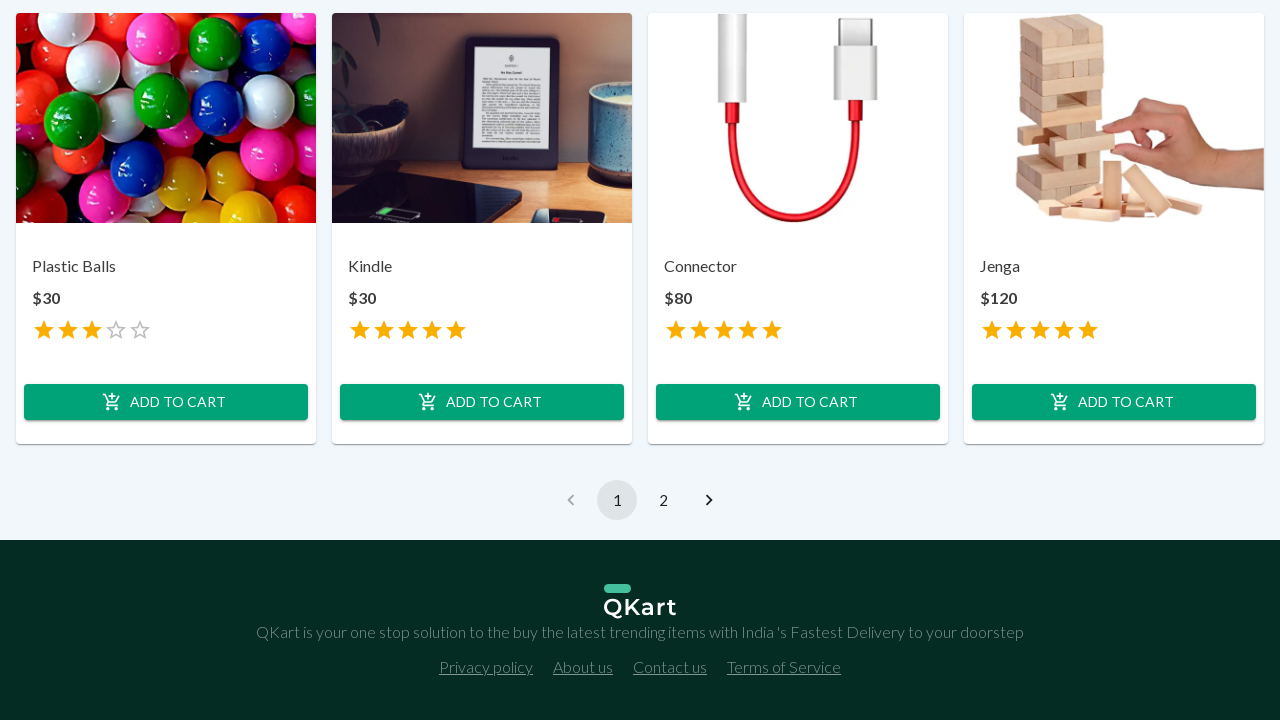